Tests JavaScript alert dialog by clicking a button to trigger an alert and accepting it

Starting URL: http://the-internet.herokuapp.com/javascript_alerts

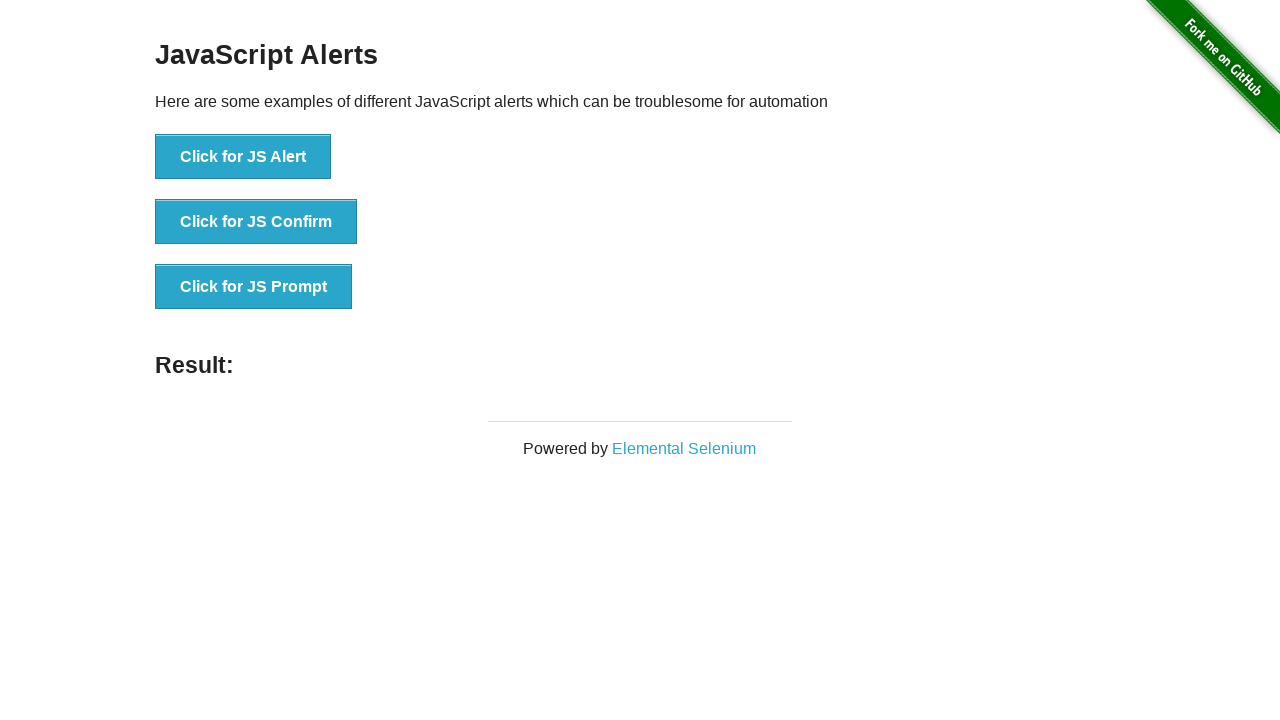

Clicked the first alert button to trigger JavaScript alert dialog at (243, 157) on xpath=//*[@id="content"]/div/ul/li[1]/button
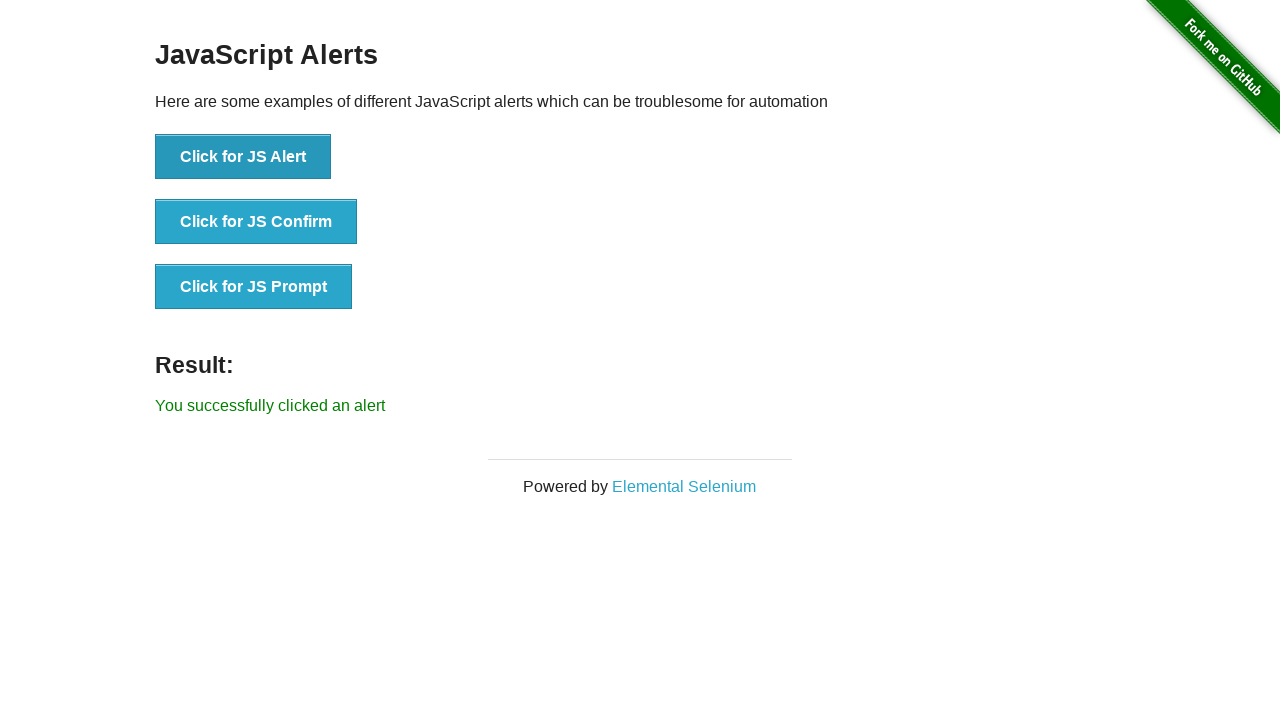

Set up dialog handler to accept alert
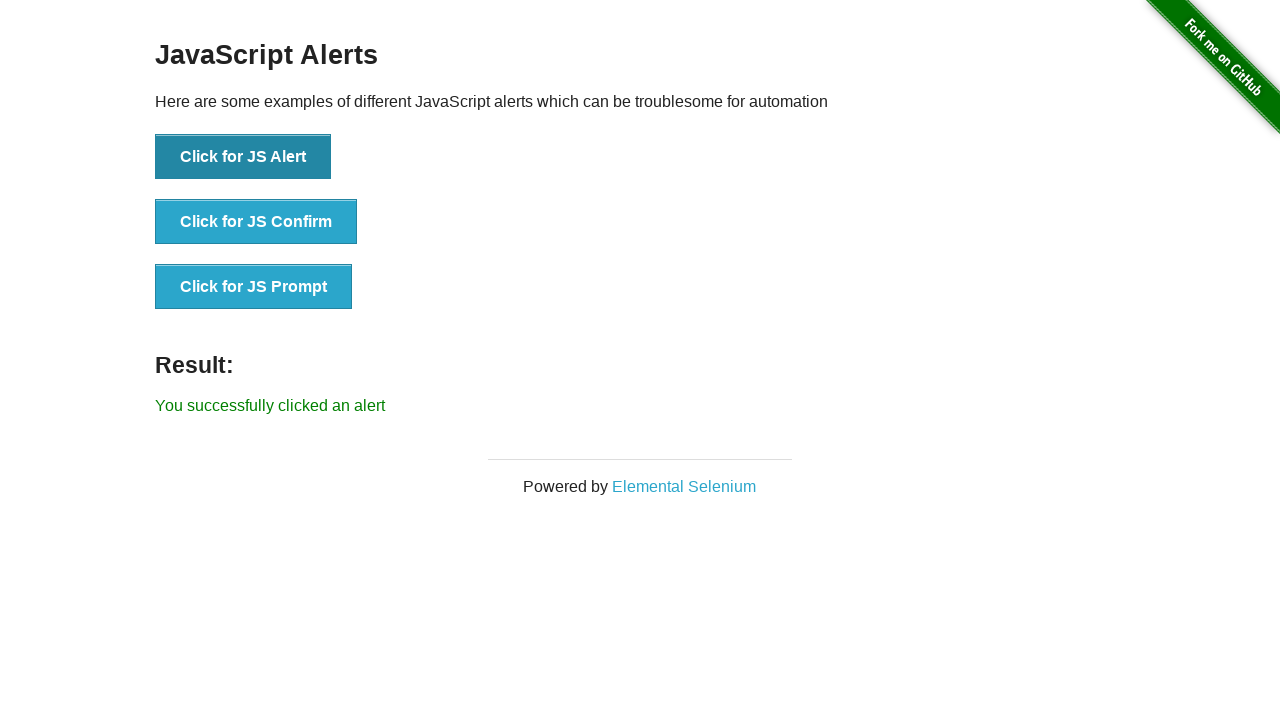

Alert was accepted and result text appeared
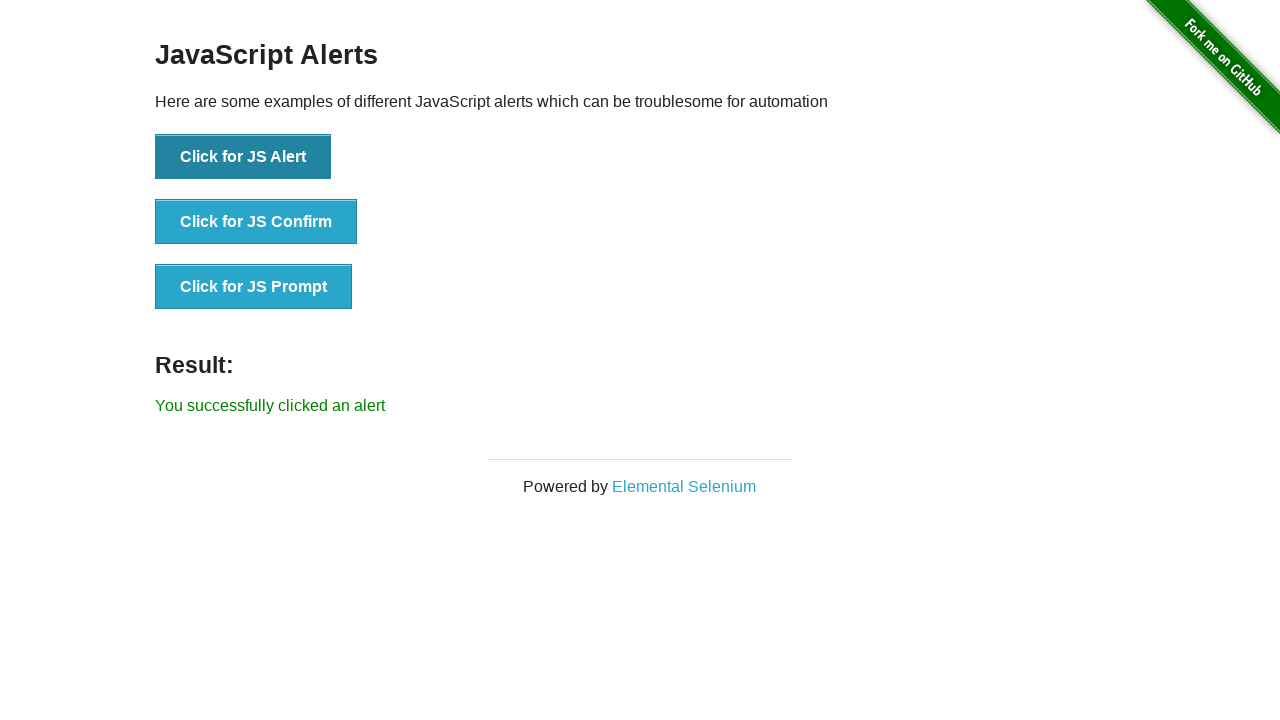

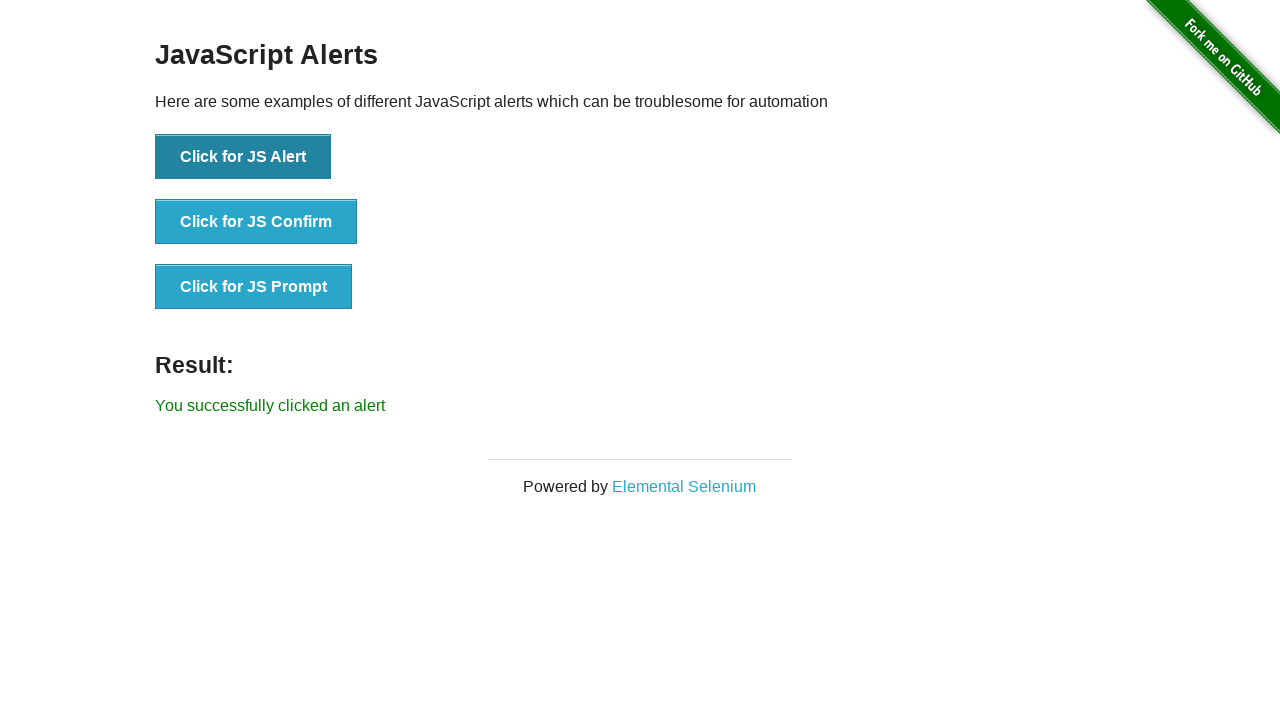